Finds and prints duplicate employee IDs from the Employee Manager table

Starting URL: http://automationbykrishna.com/

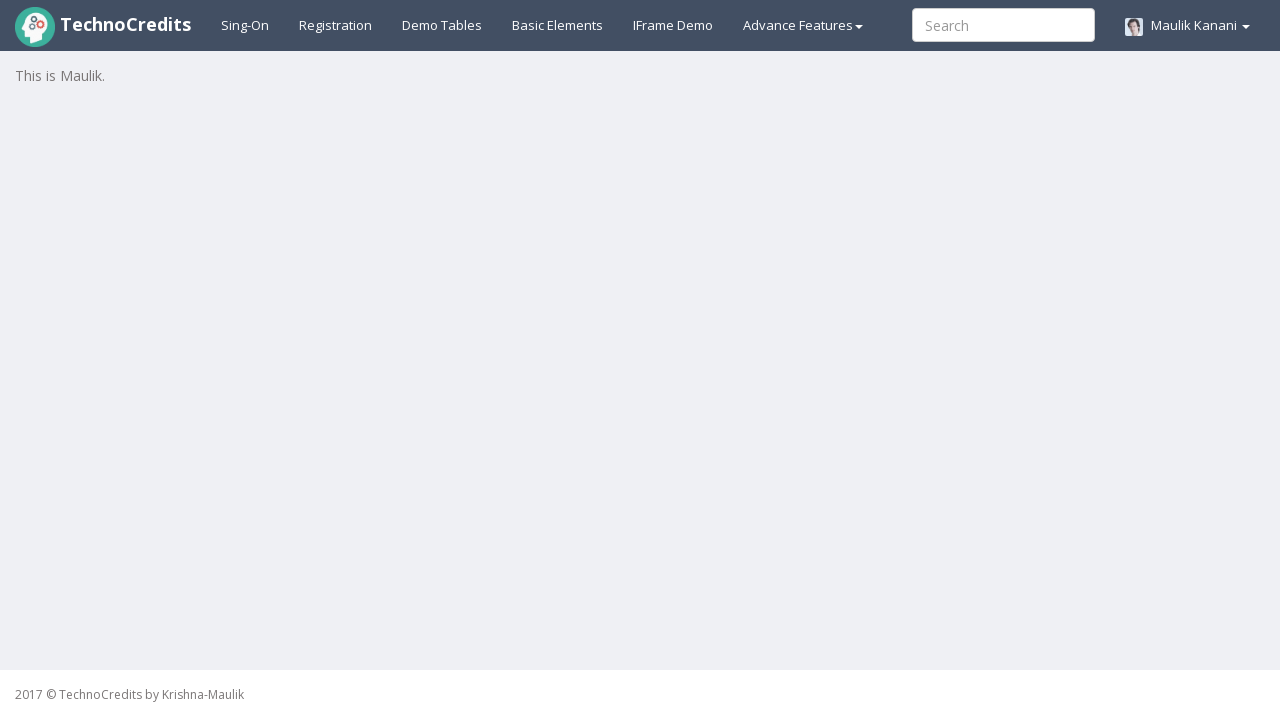

Clicked Demo Table link to navigate to table page at (442, 25) on #demotable
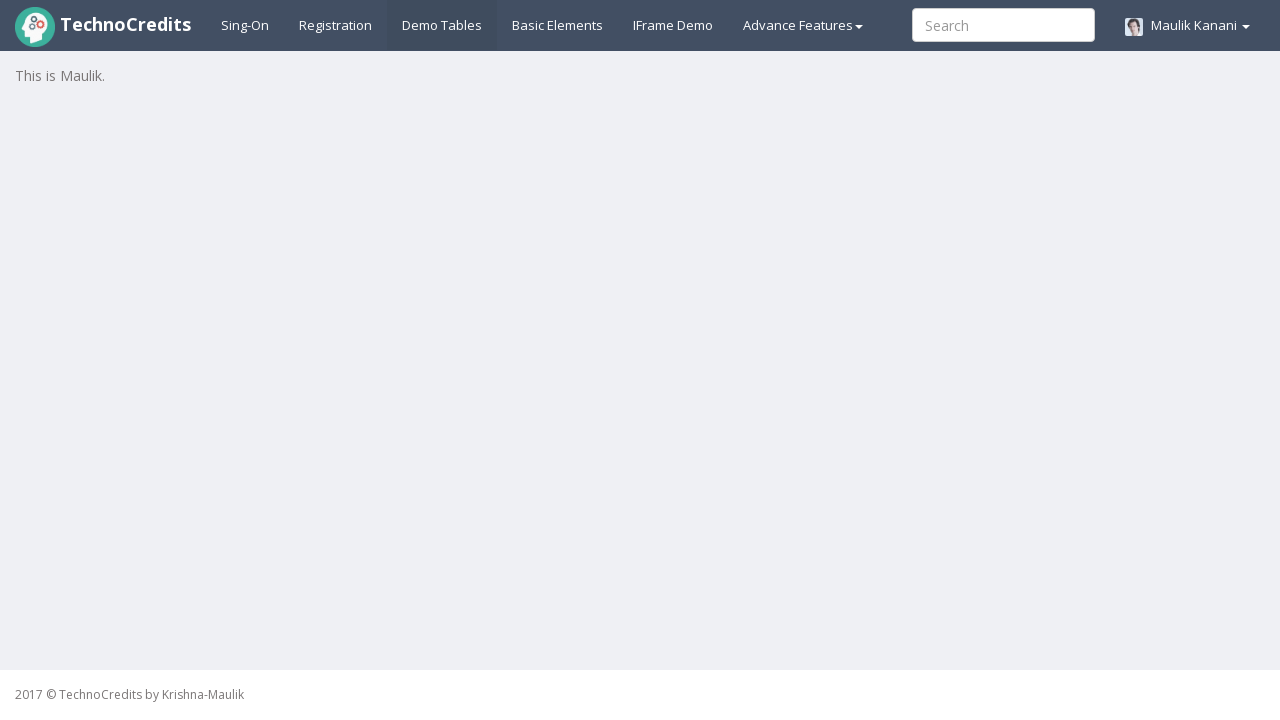

Employee table loaded successfully
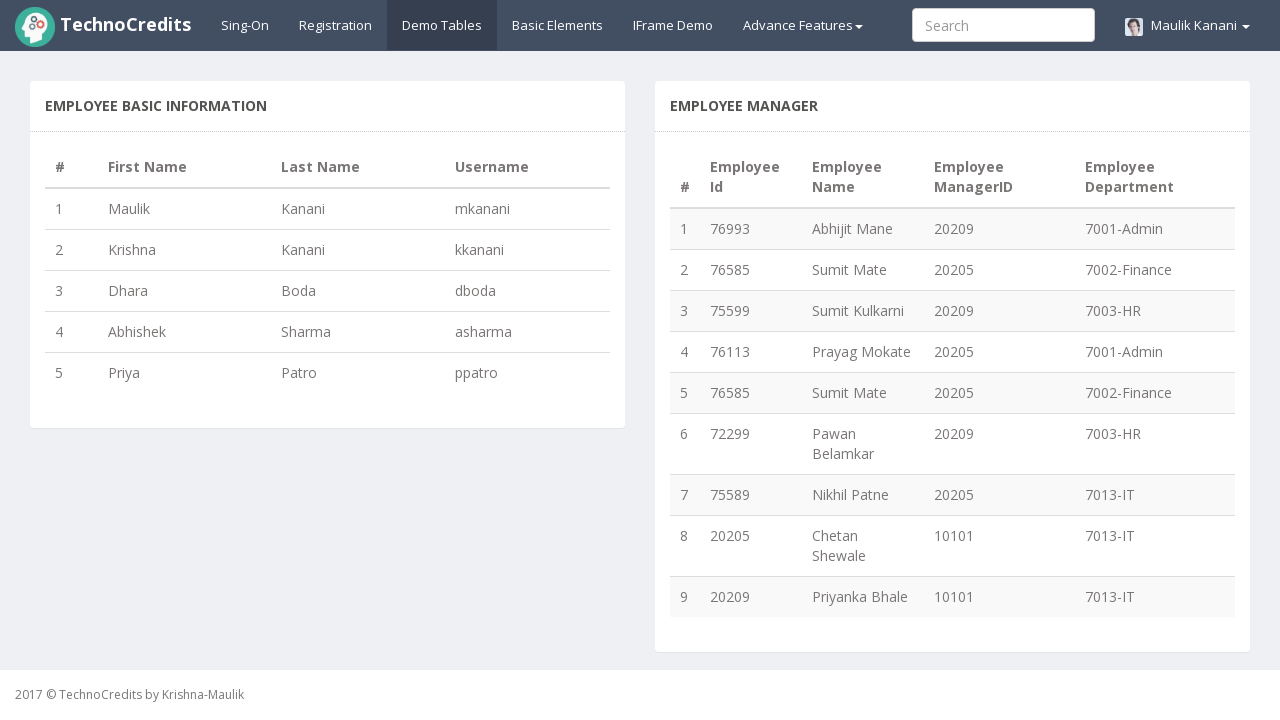

Retrieved all employee ID elements from table
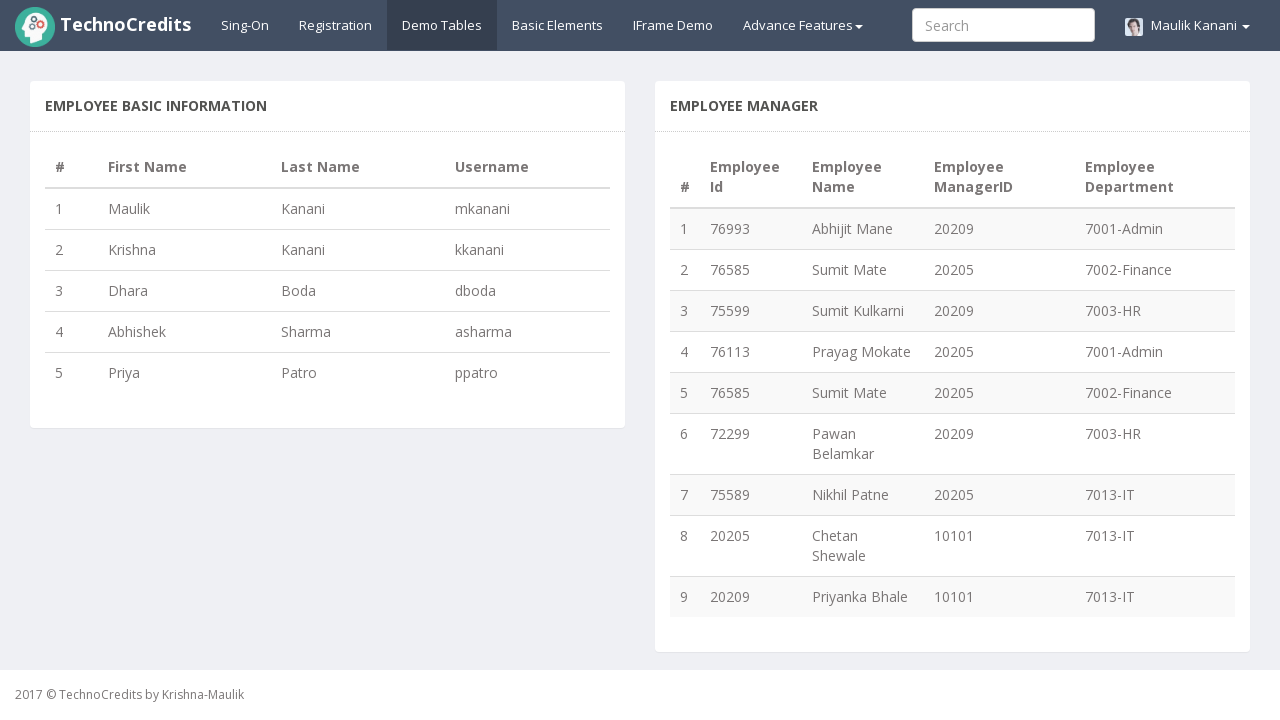

Extracted 9 employee IDs from table
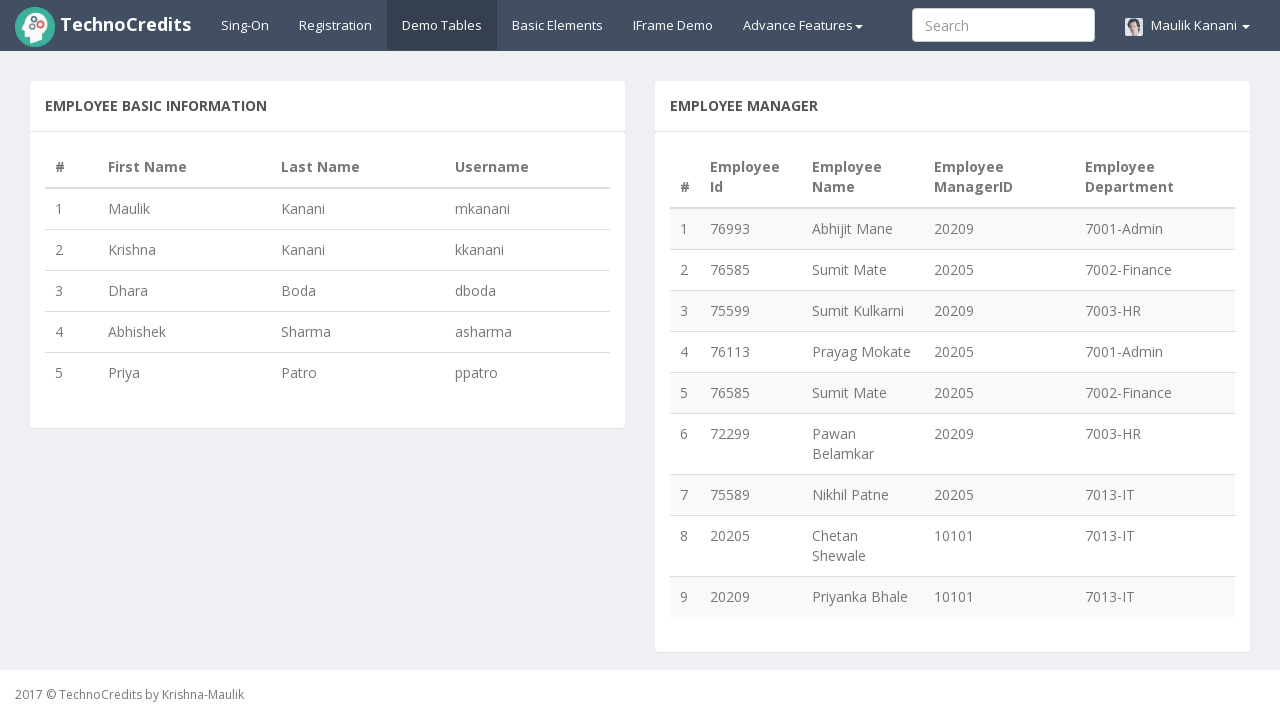

Identified 1 duplicate employee IDs: ['76585']
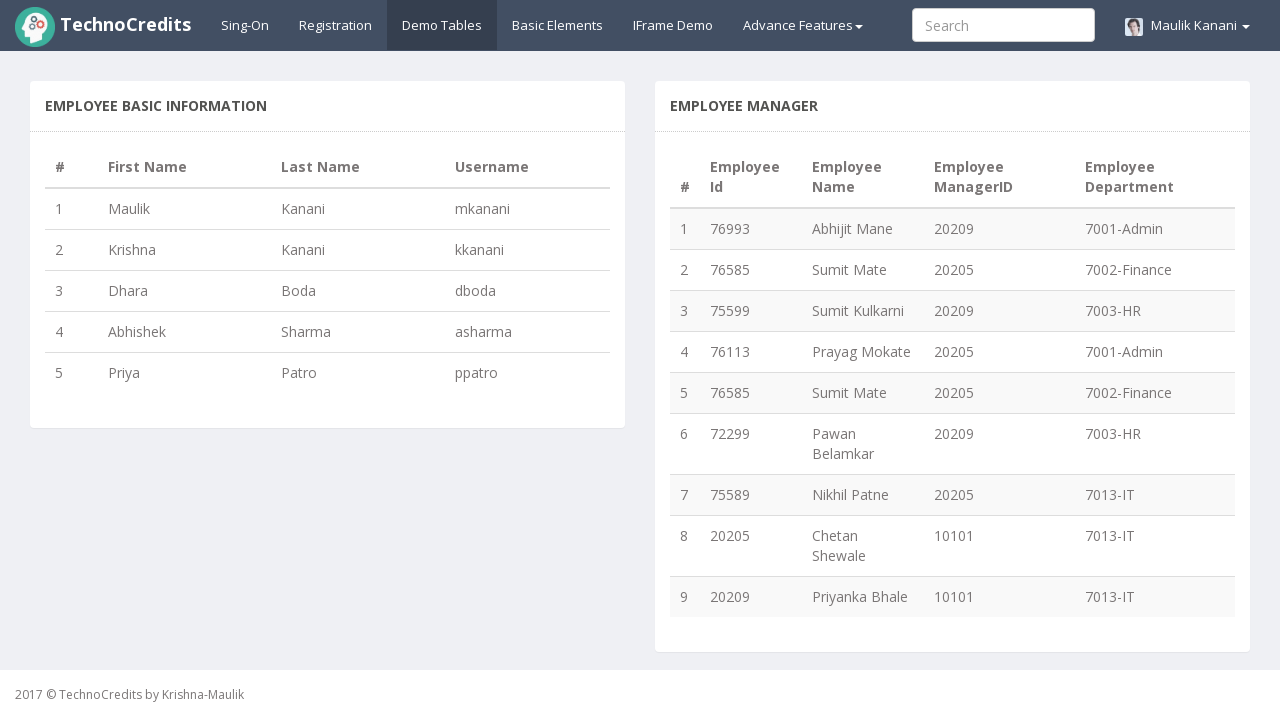

Printed summary: 8 unique employee IDs found
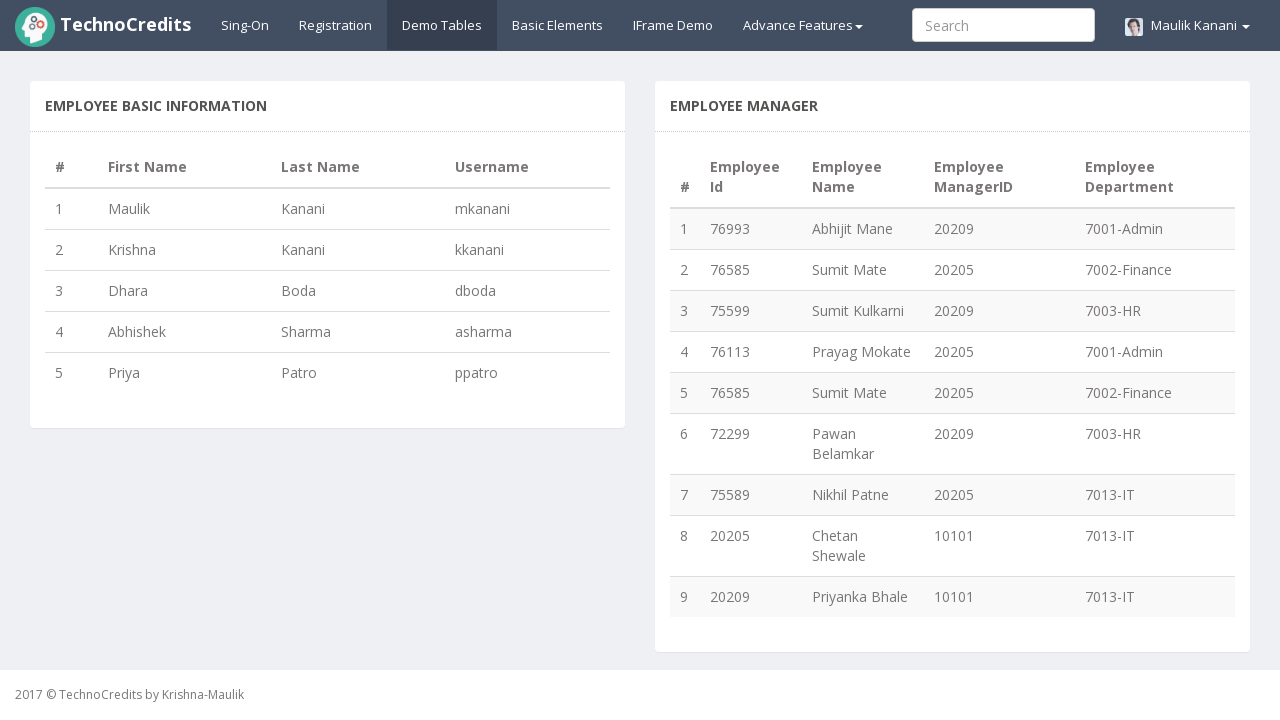

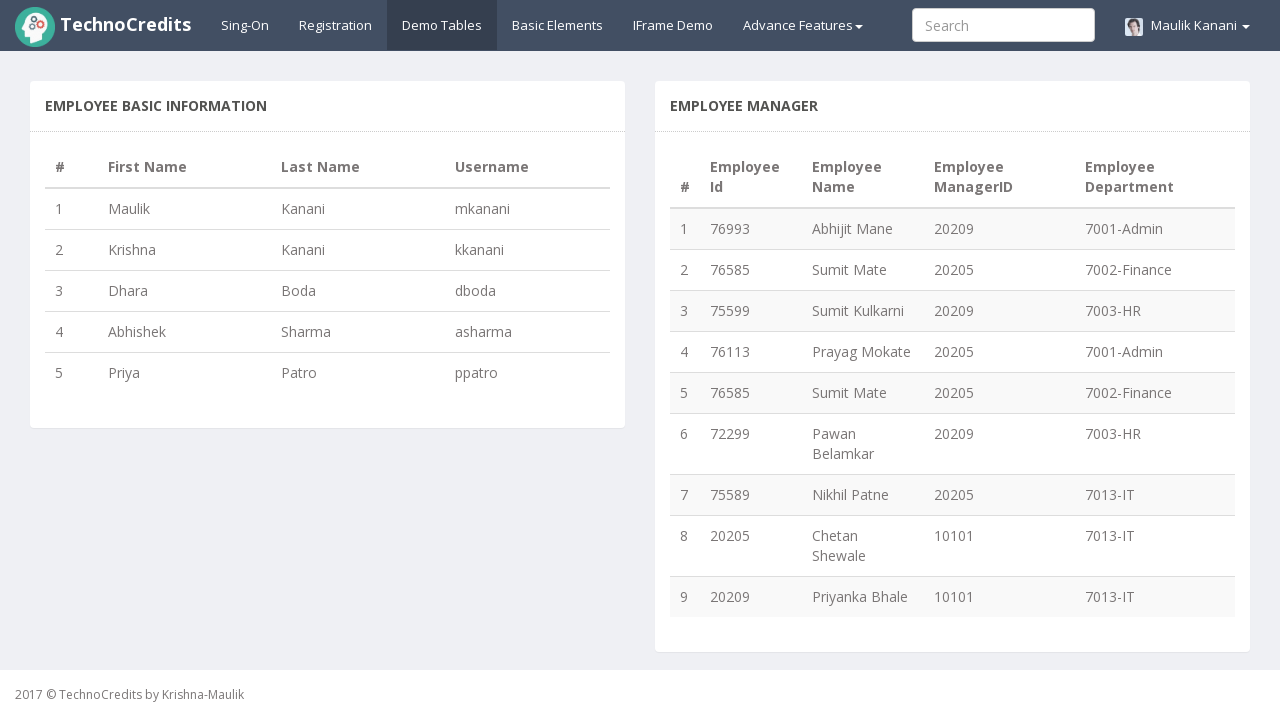